Clicks on a broken link on the broken links page and verifies navigation to the status codes error page

Starting URL: https://demoqa.com/broken

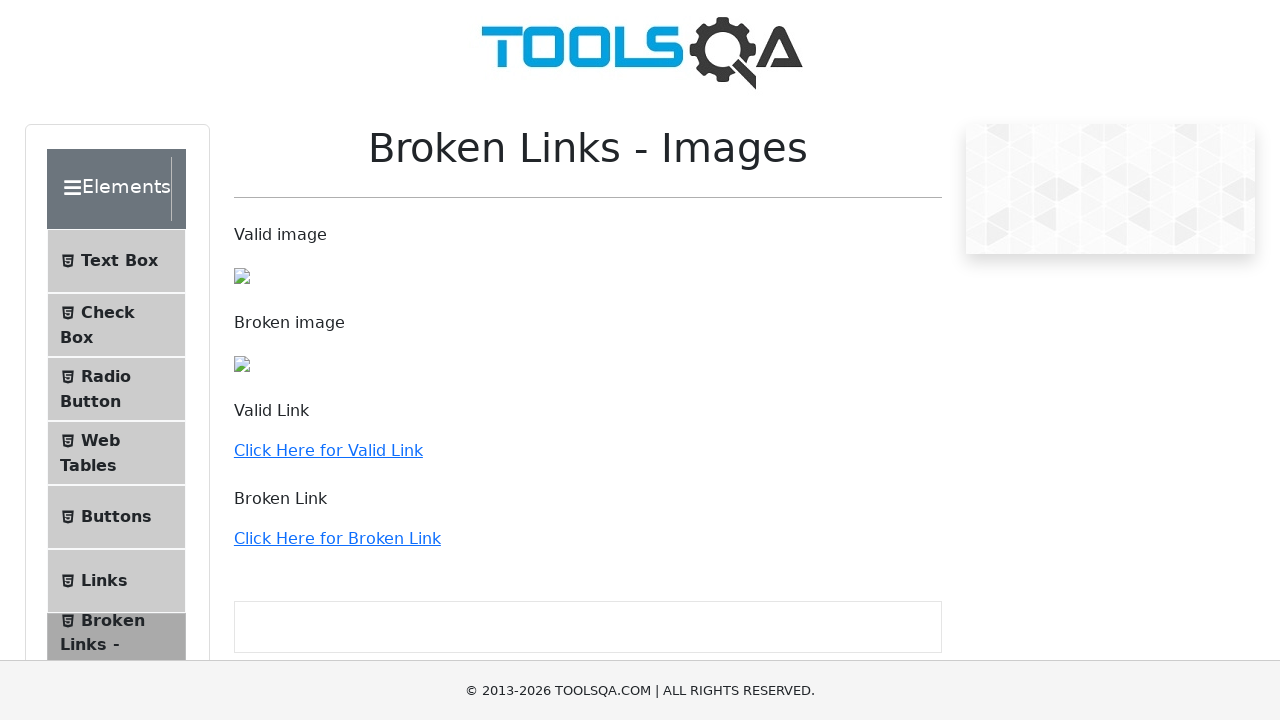

Content area loaded on broken links page
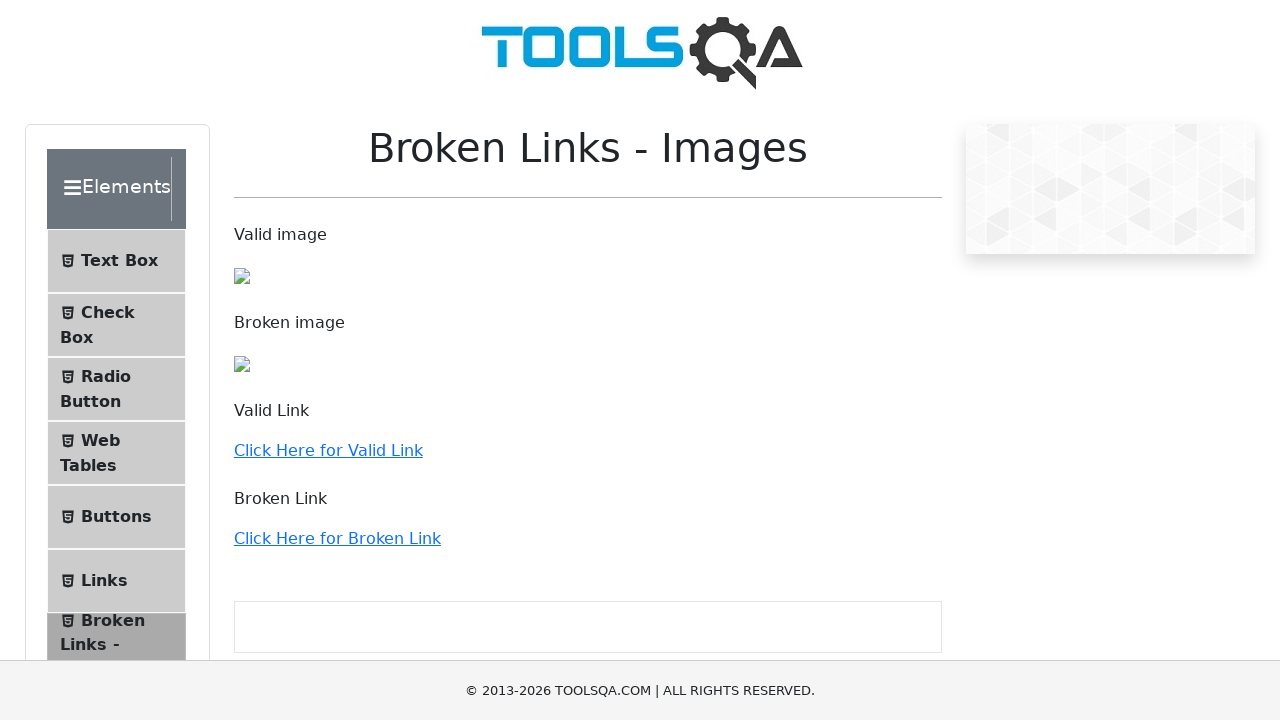

Clicked on the broken link at (337, 538) on .col-md-6 >> internal:text="Click Here for Broken Link"i
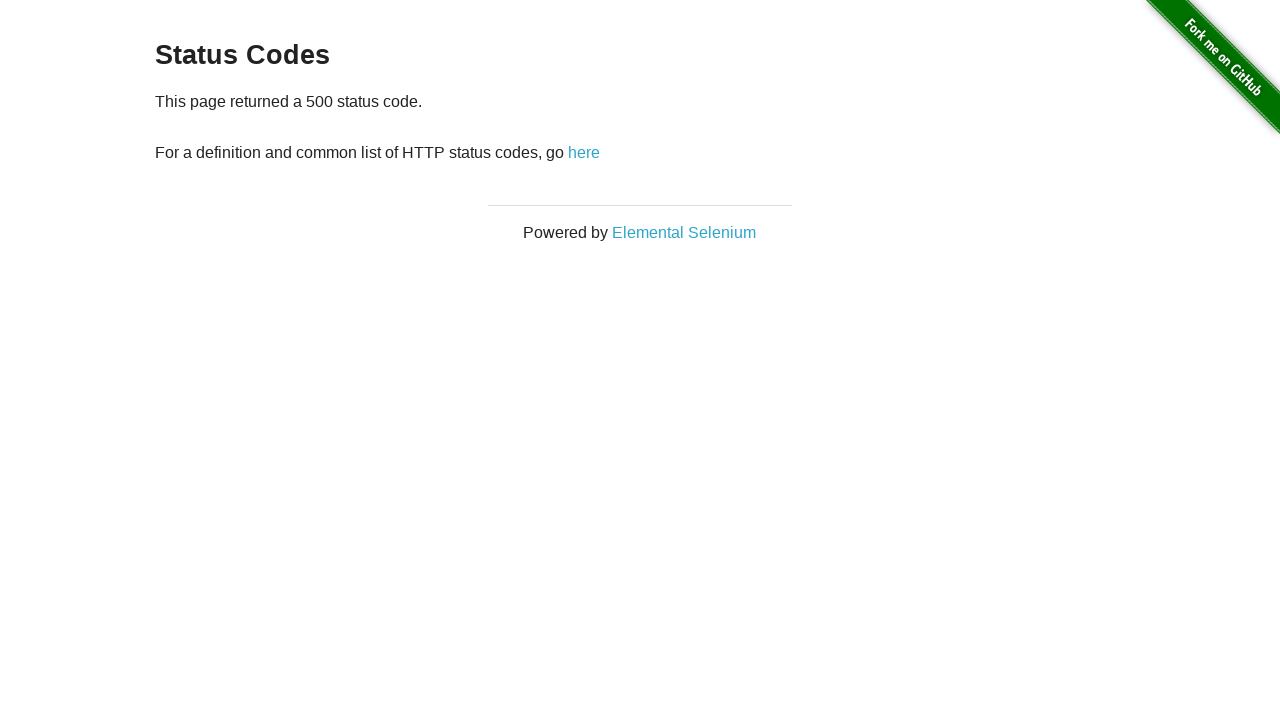

Successfully navigated to status codes error page (500)
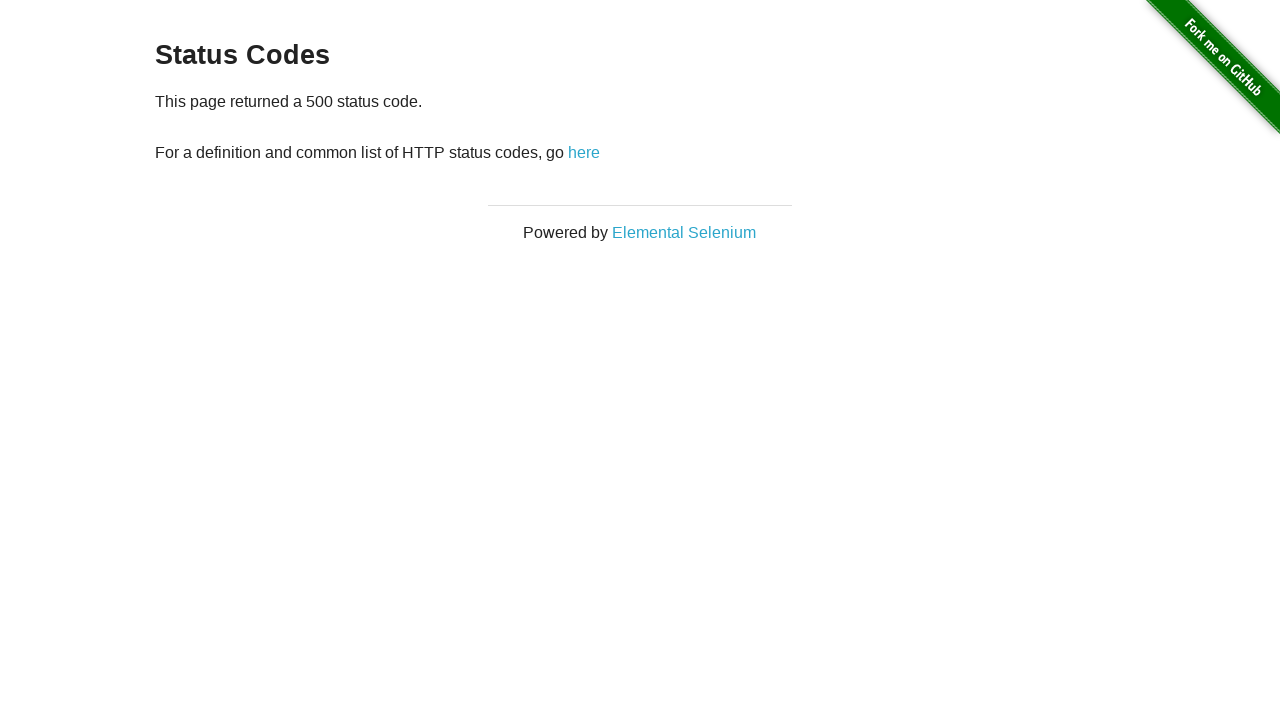

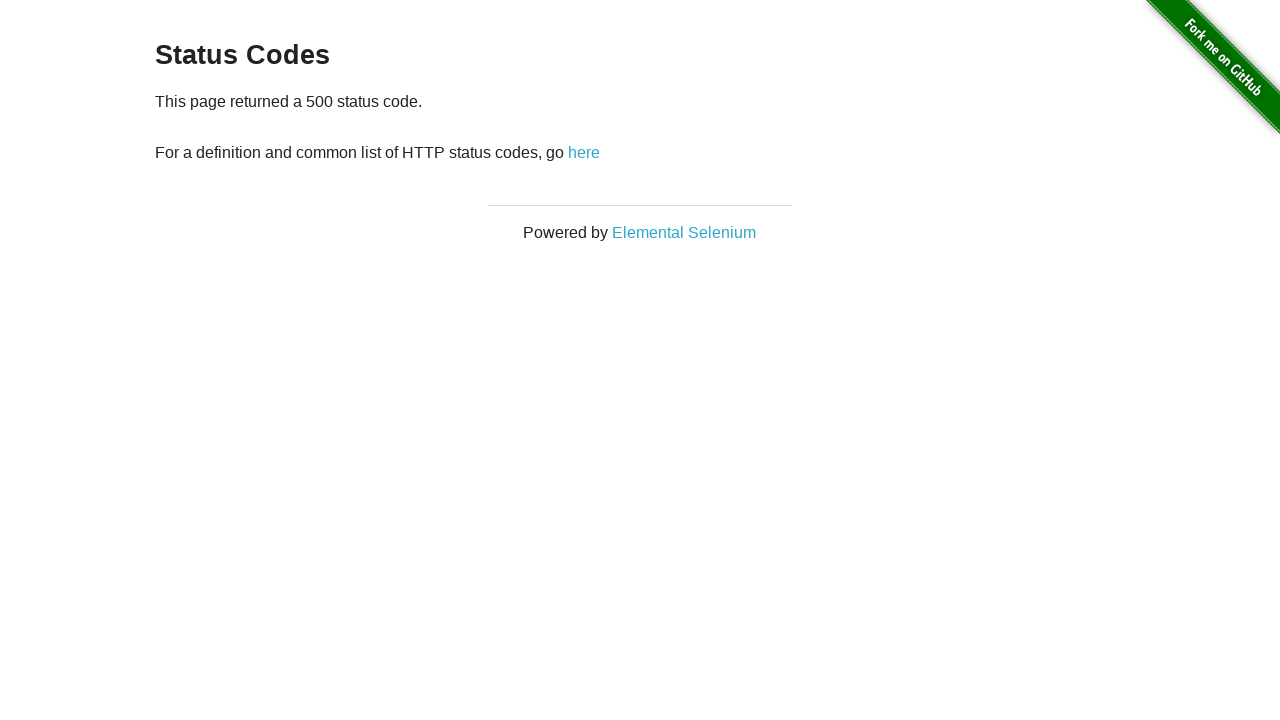